Tests browser zoom functionality by navigating to a test automation practice site and zooming out to 50% using JavaScript execution

Starting URL: https://testautomationpractice.blogspot.com/

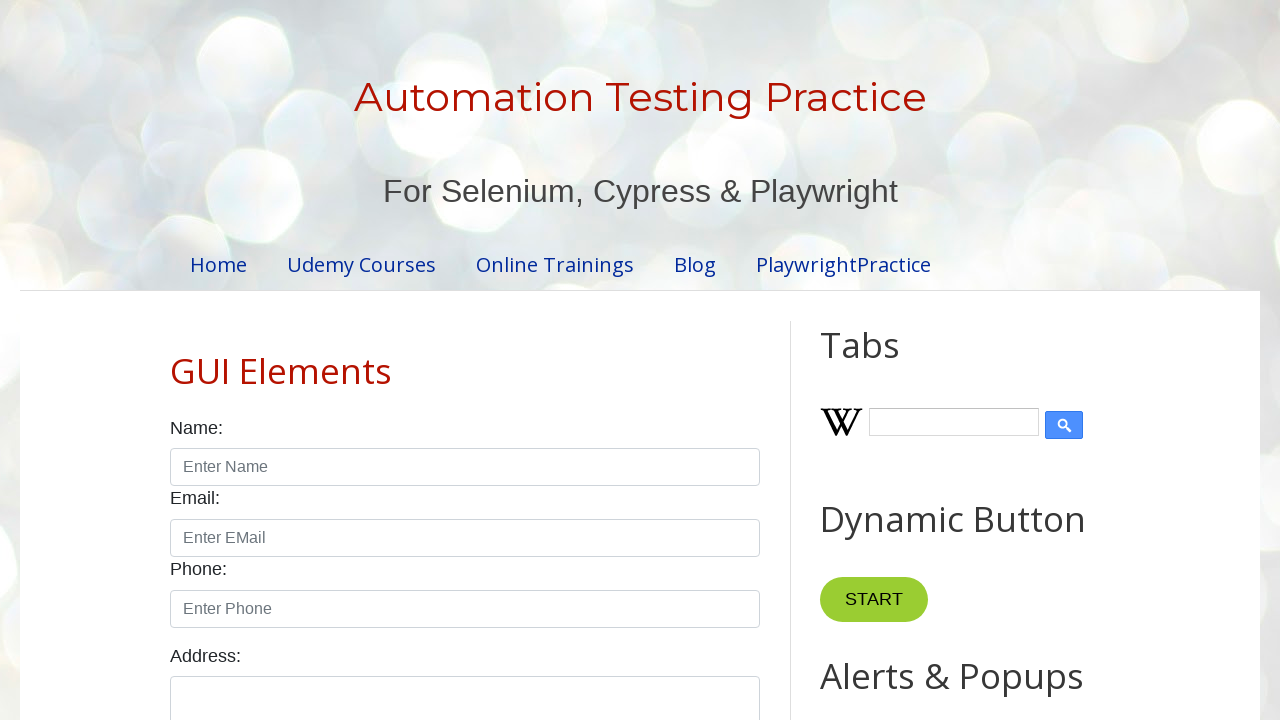

Executed JavaScript to set zoom level to 50%
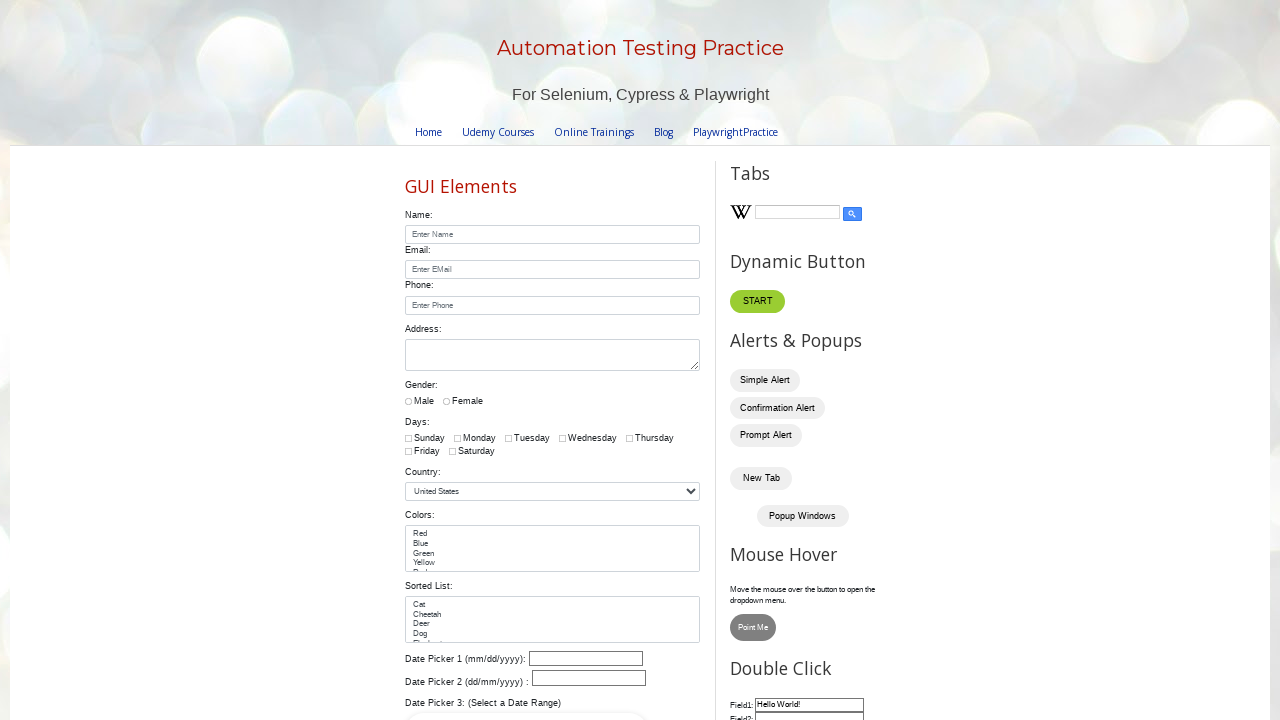

Waited 3 seconds to observe zoom effect
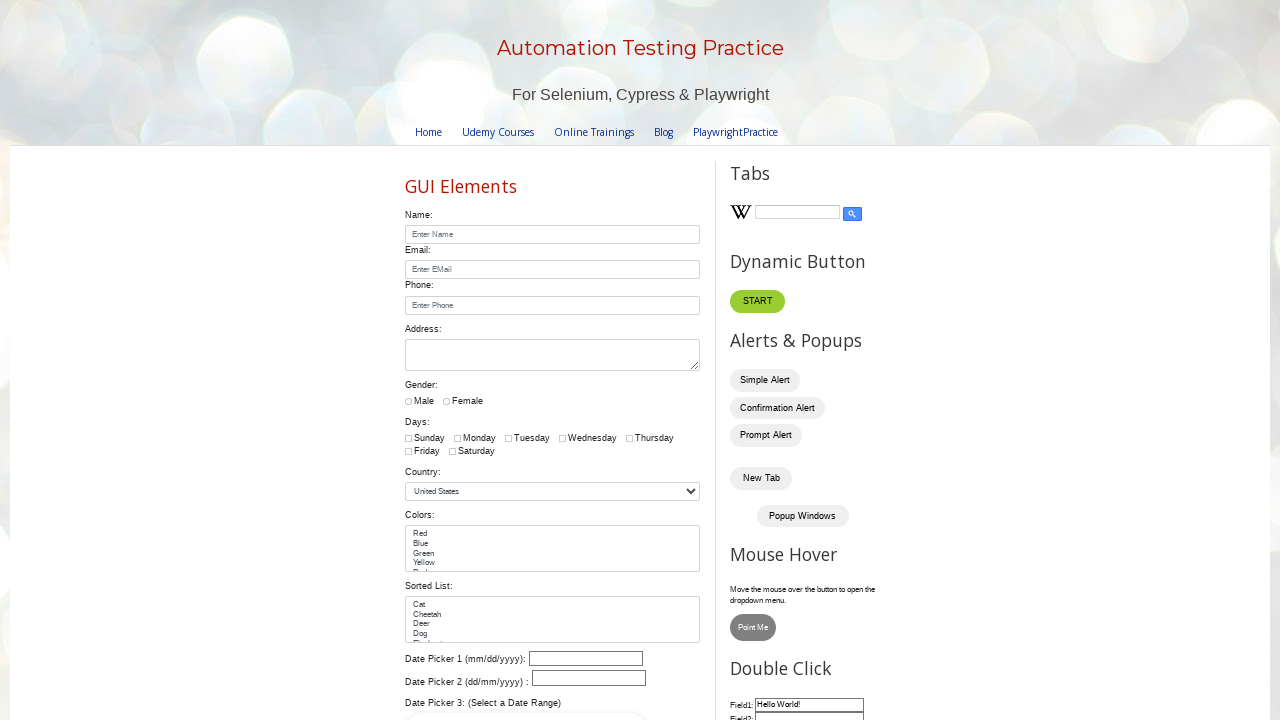

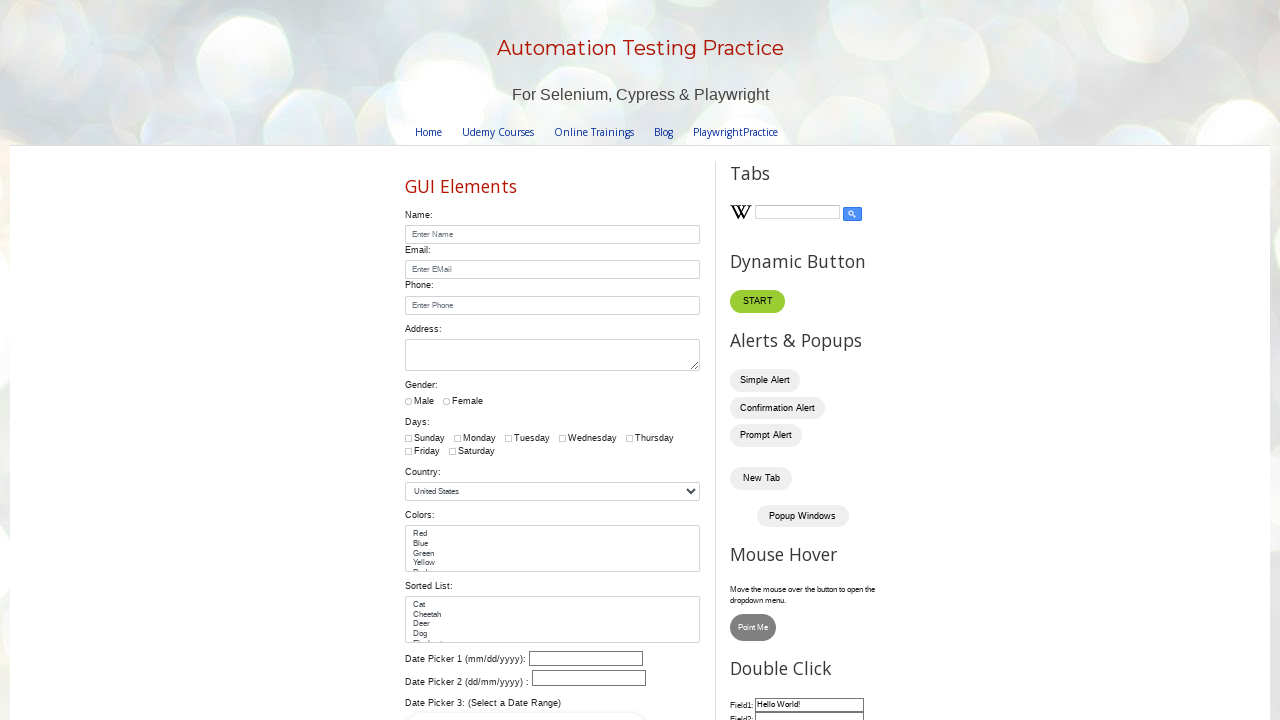